Tests form interactions by clicking a checkbox, selecting a dropdown option, entering text in an input field, and handling an alert dialog

Starting URL: https://rahulshettyacademy.com/AutomationPractice/

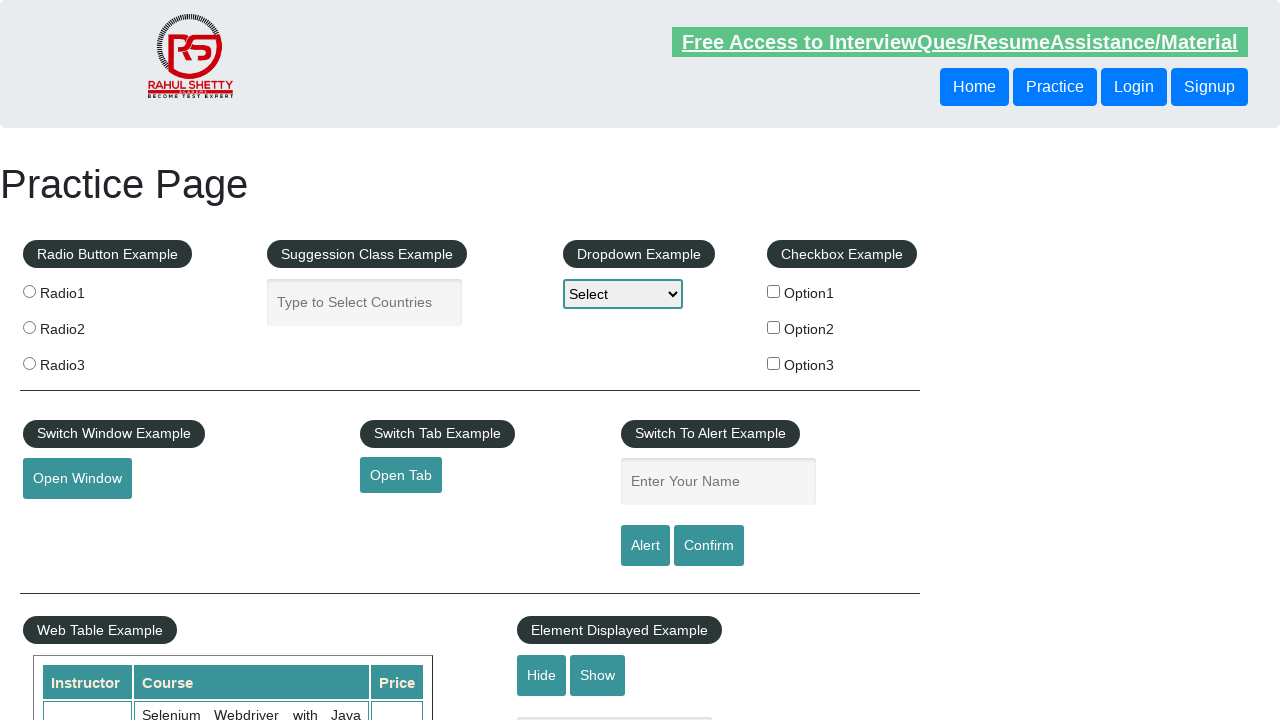

Clicked checkbox option 2 at (774, 327) on #checkBoxOption2
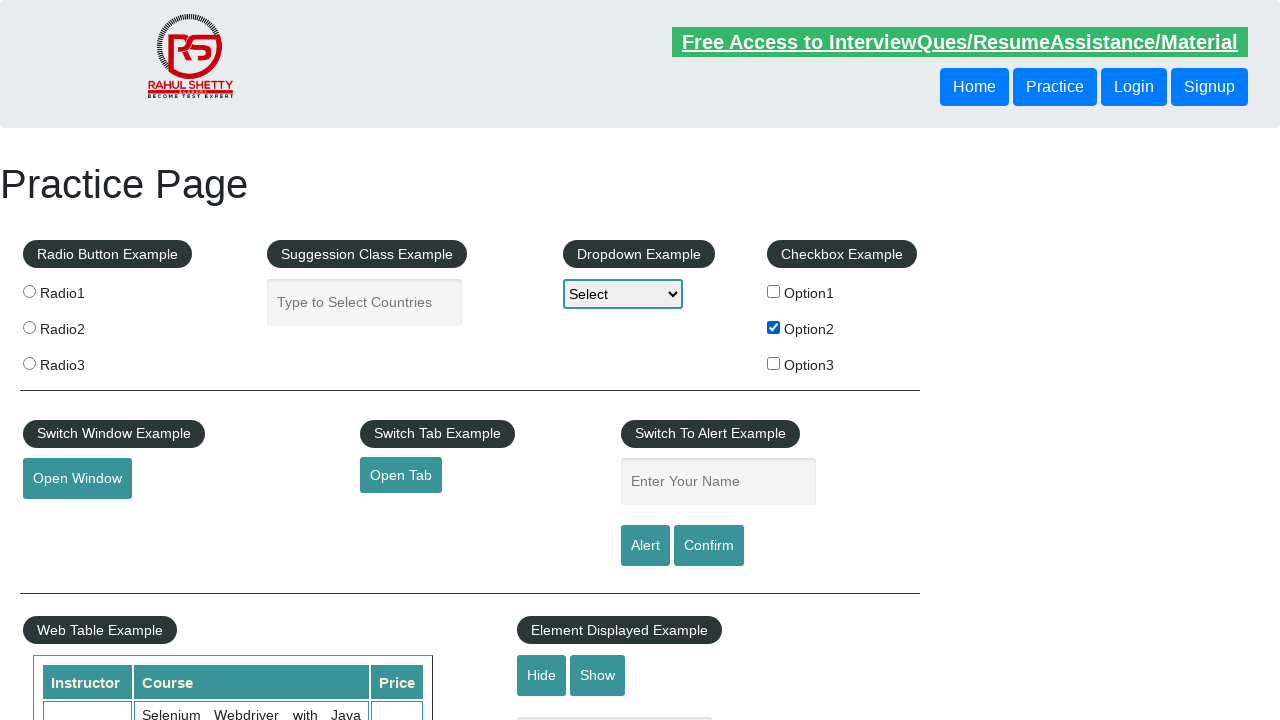

Retrieved label text from checkbox option 2
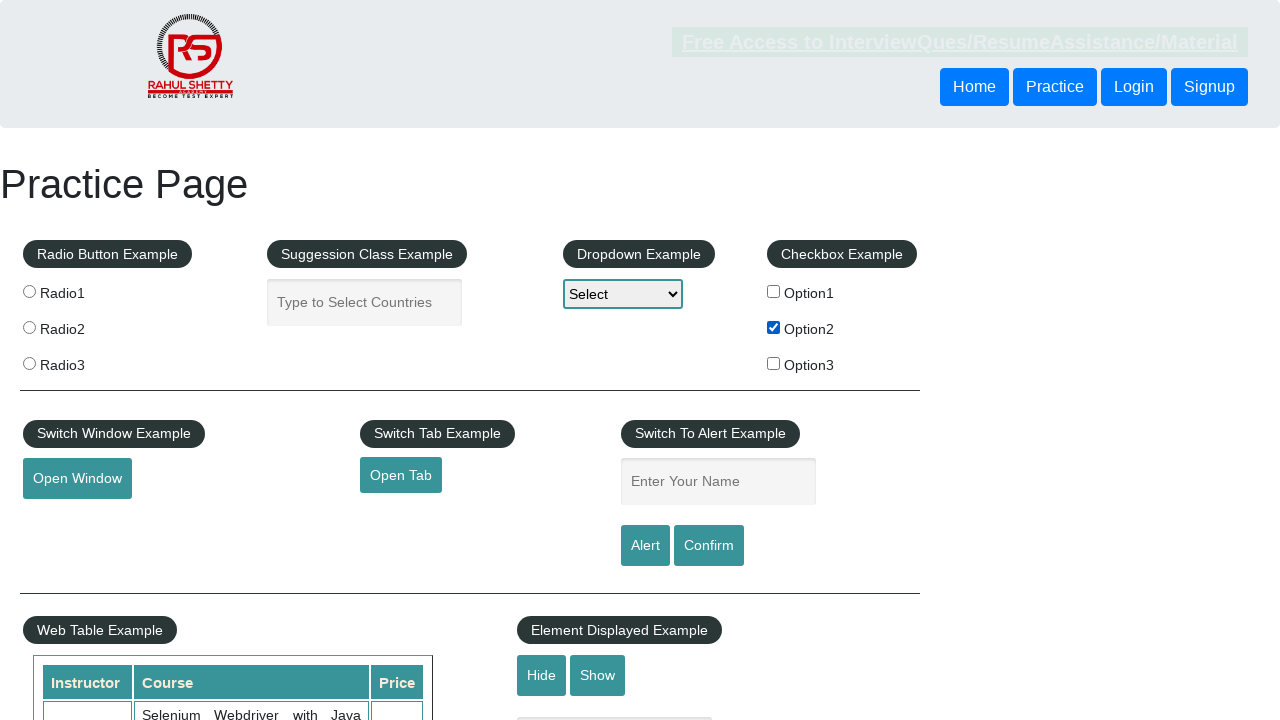

Extracted and trimmed name: Option2
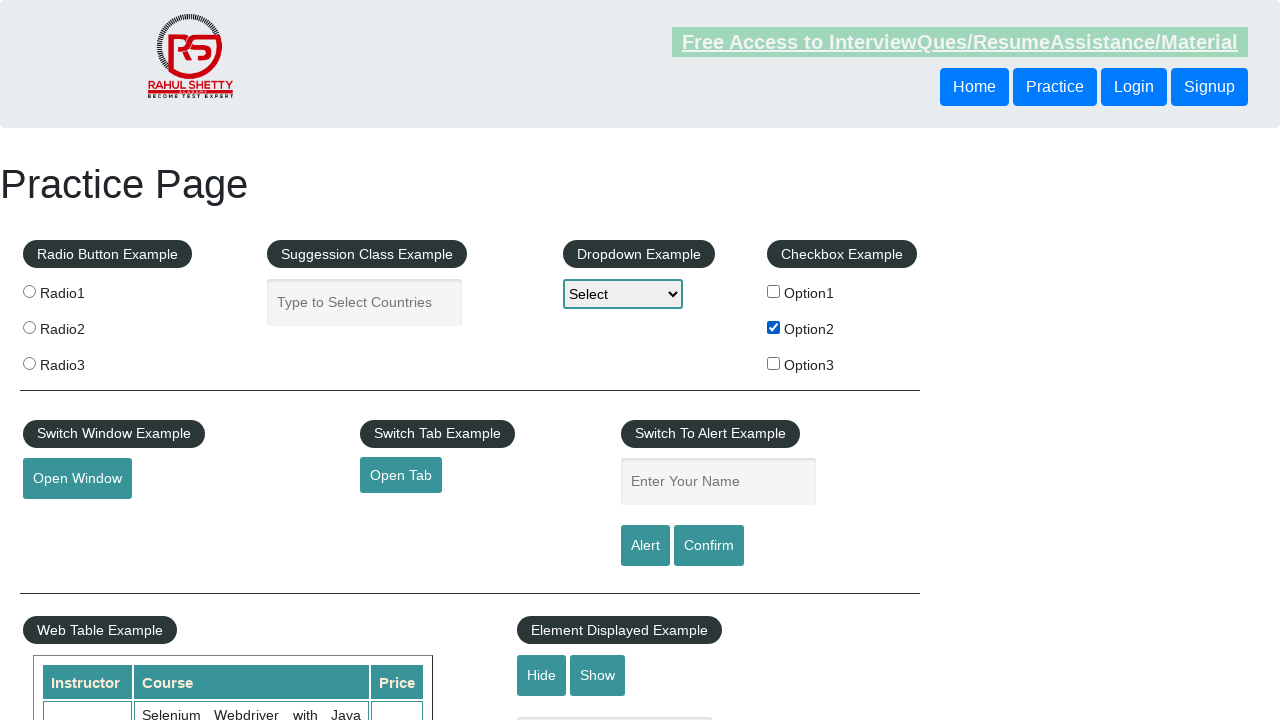

Selected dropdown option matching label 'Option2' on #dropdown-class-example
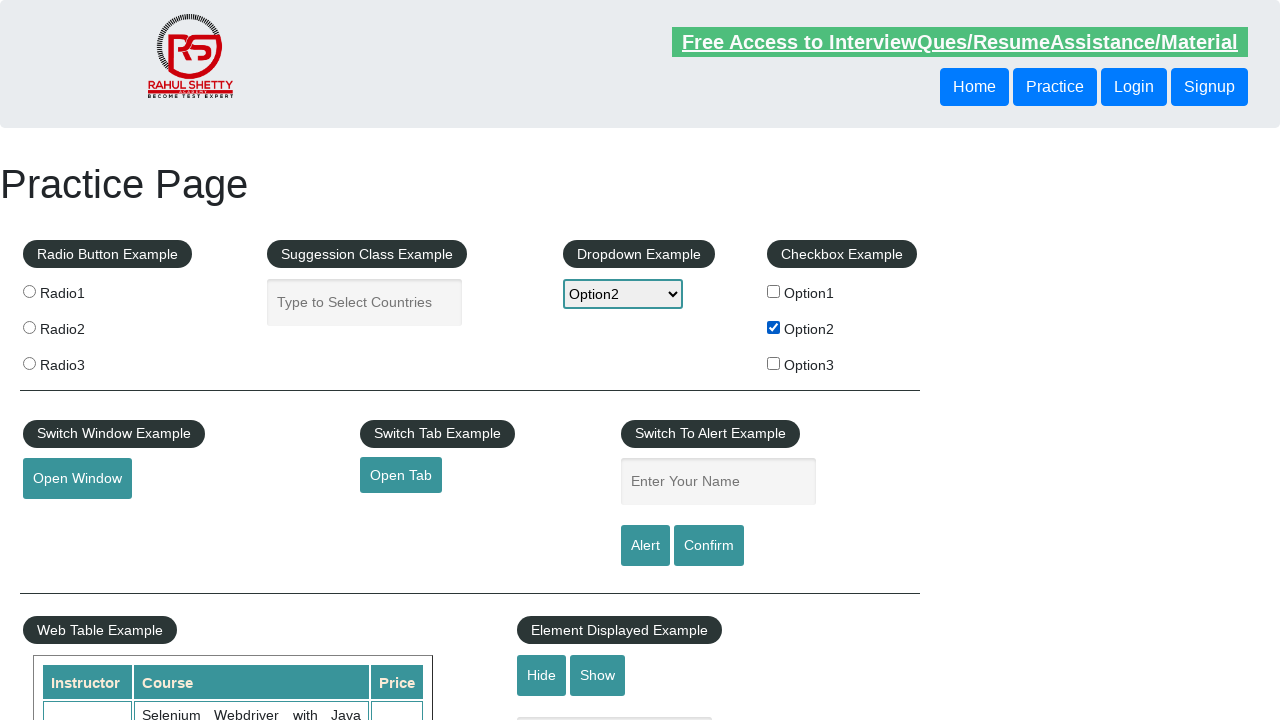

Filled name input field with 'Option2' on #name
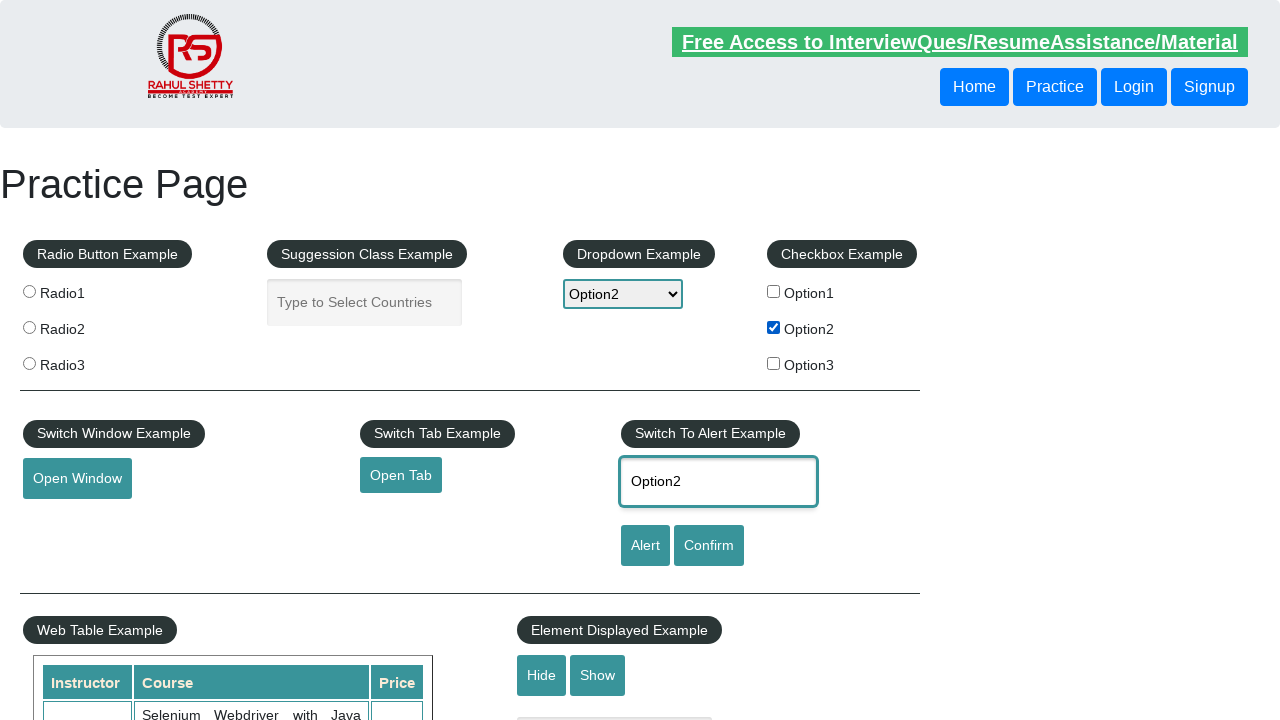

Set up alert dialog handler to accept dialogs
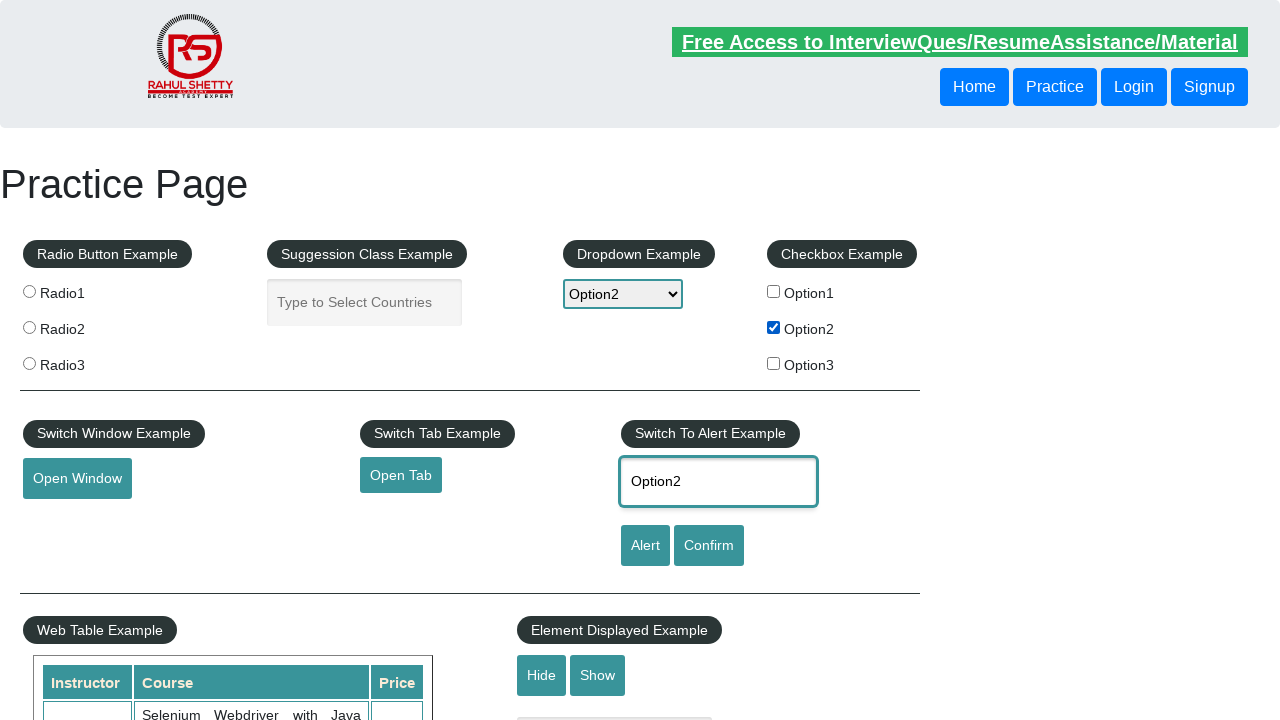

Clicked alert button and accepted the dialog at (645, 546) on #alertbtn
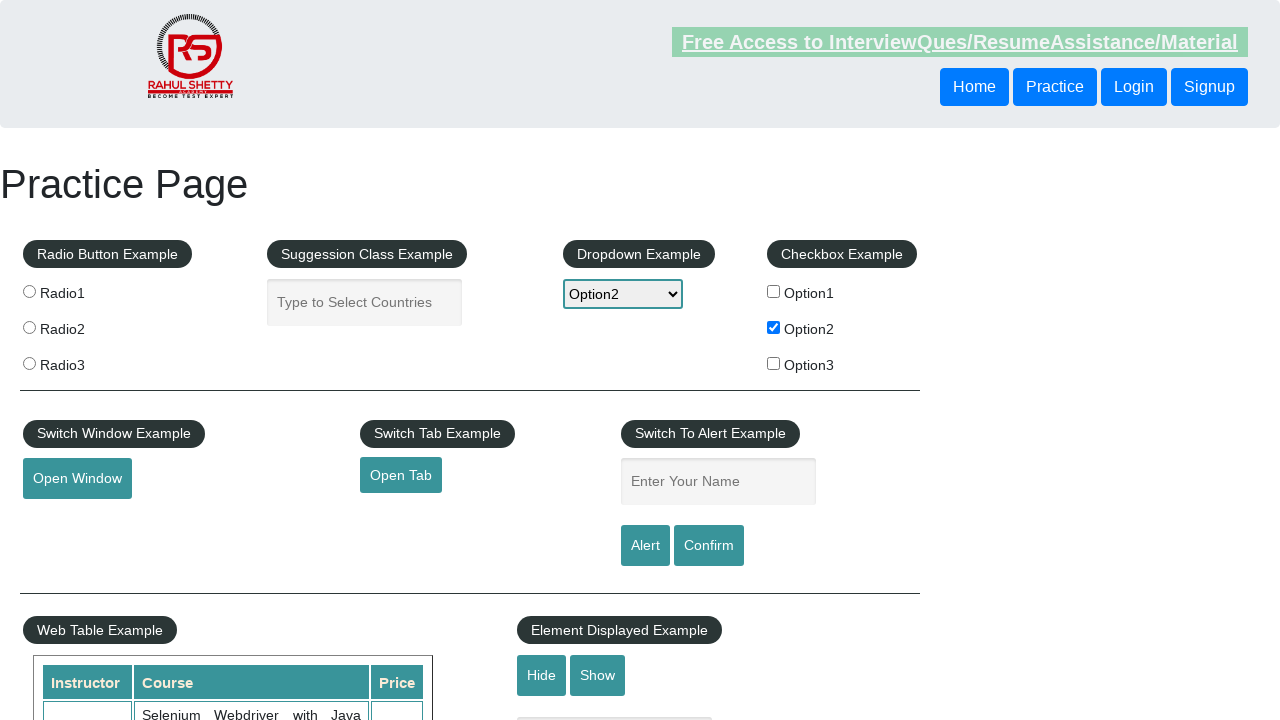

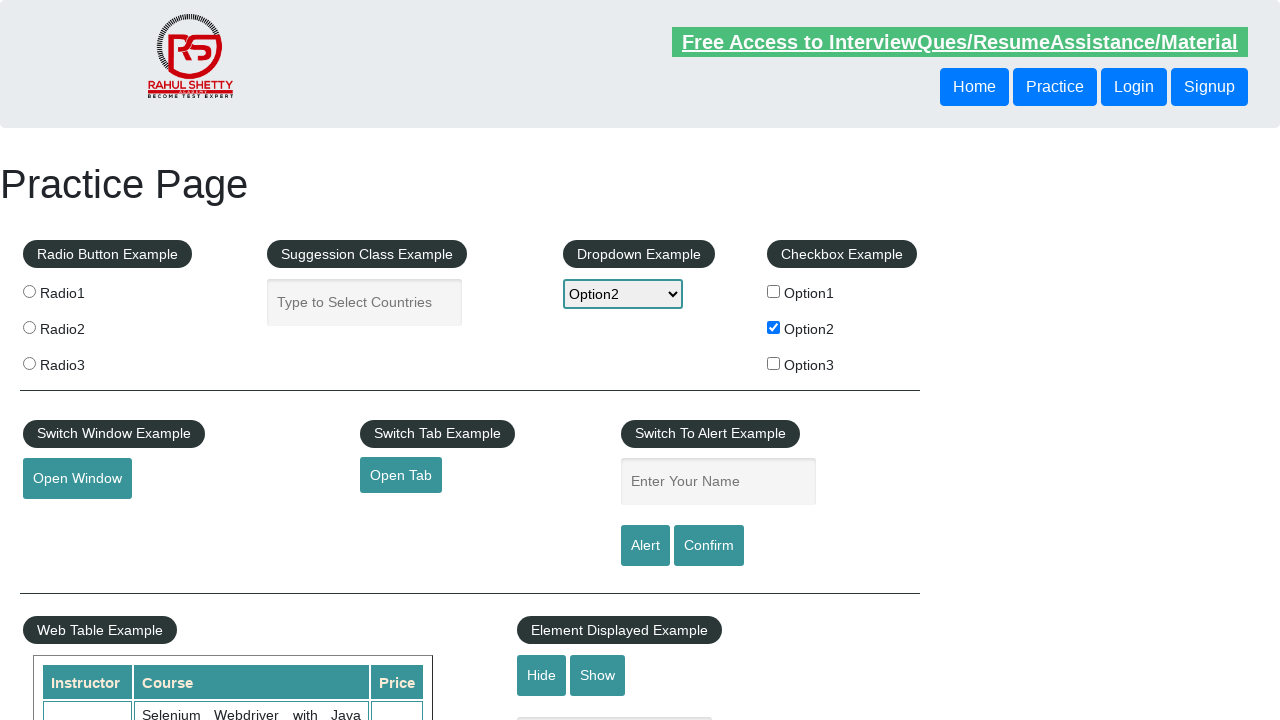